Tests form submission by filling first name, last name, and email fields, then clicking submit and navigating through links

Starting URL: https://syntaxprojects.com/input-form-locator.php

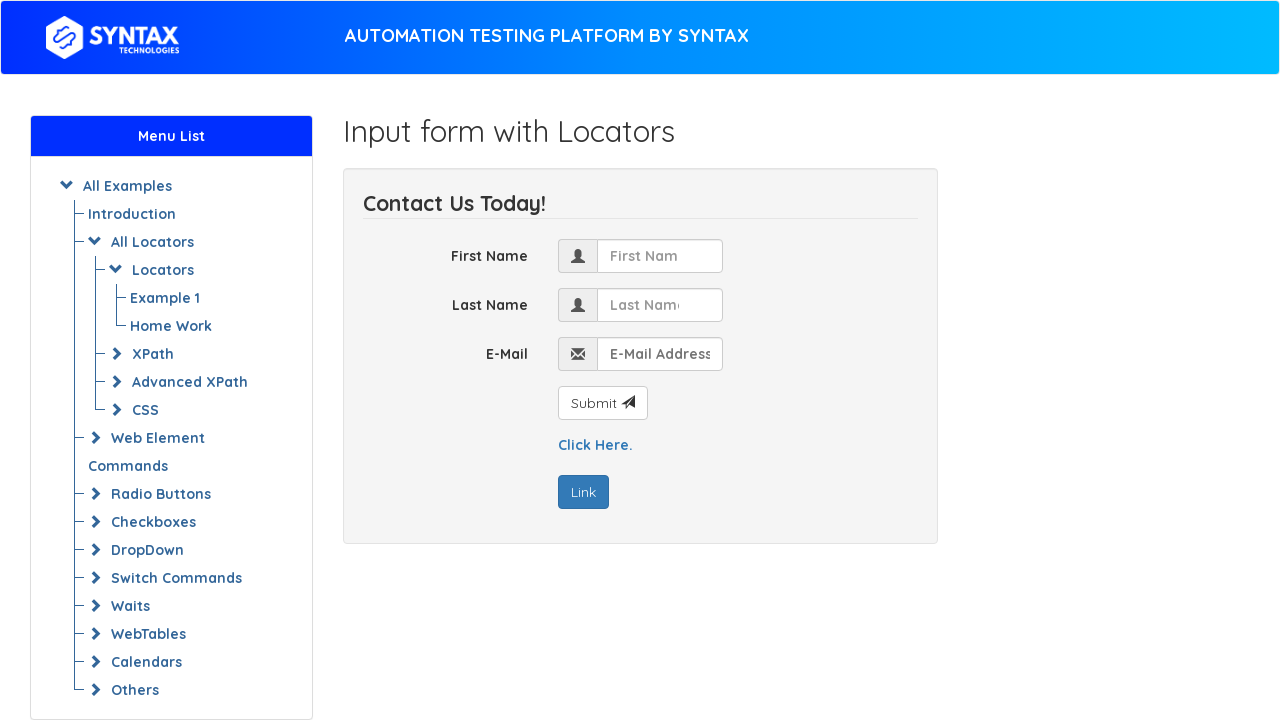

Filled first name field with 'Arwa' on #first_name
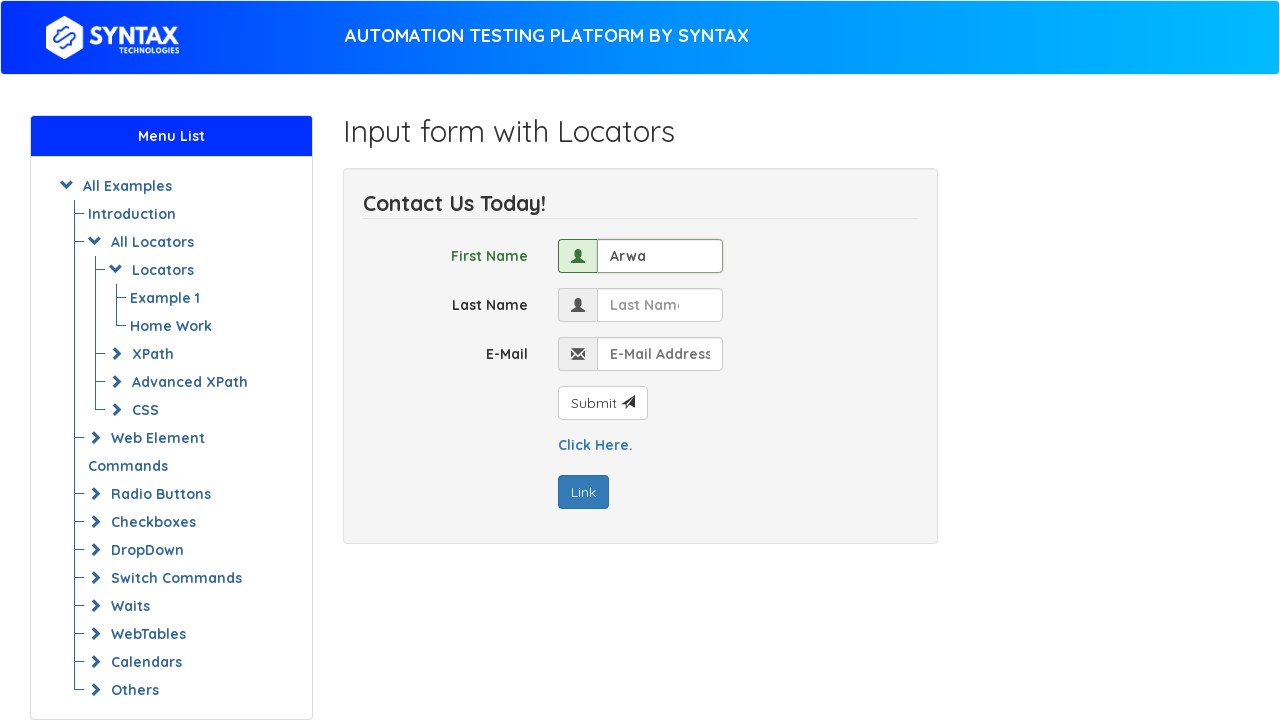

Filled last name field with 'Saleem' on input[name='last_name']
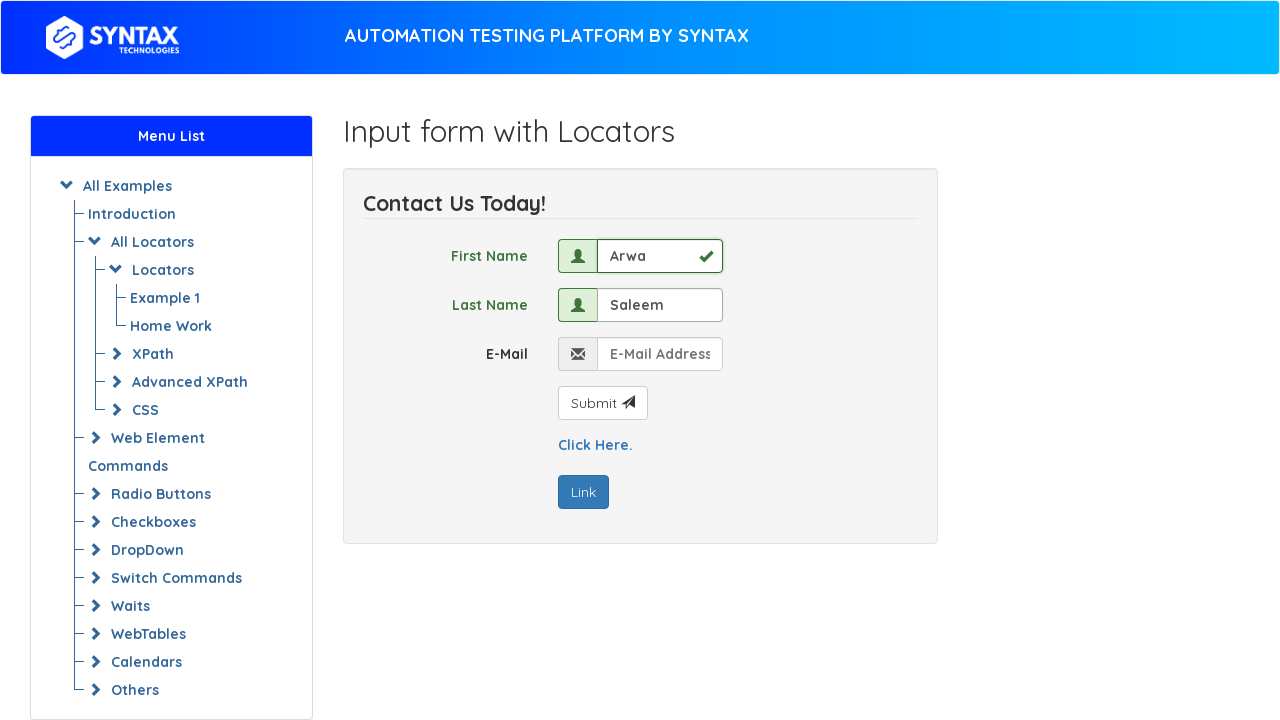

Filled email field with 'arwasaleem.2@gmail.com' on input[name='email']
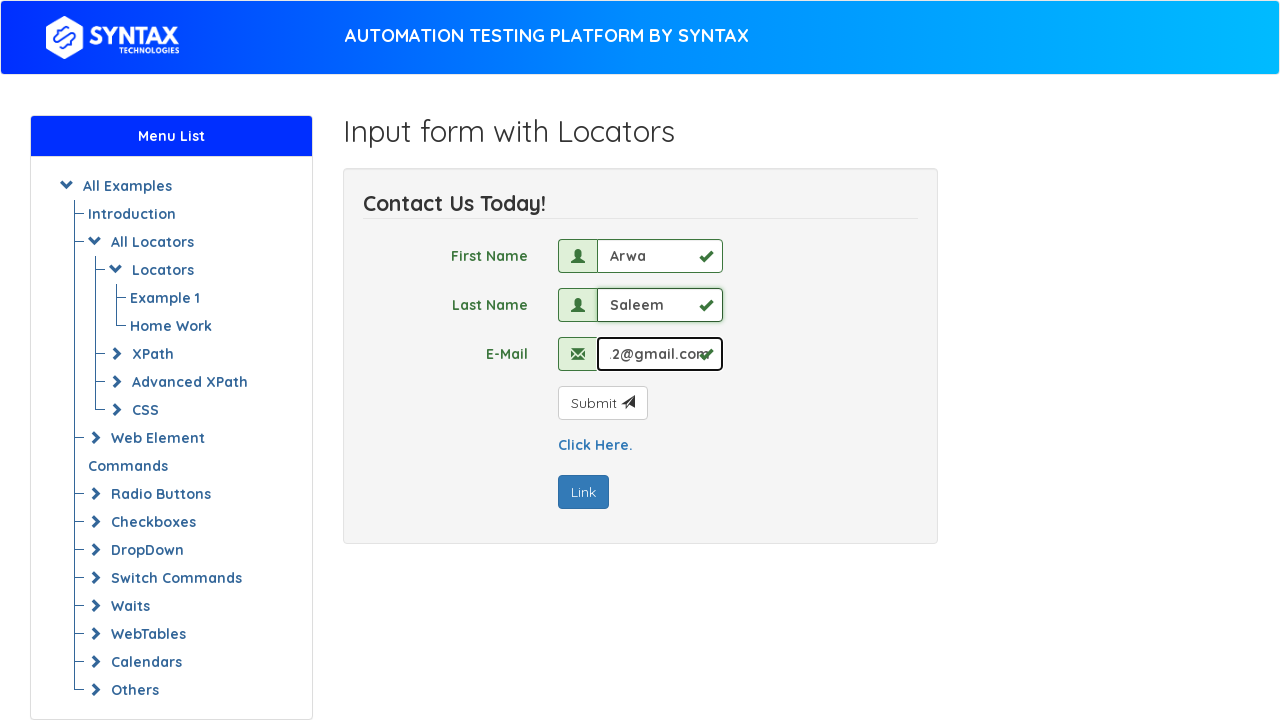

Clicked submit button to submit form at (602, 403) on #submit_button
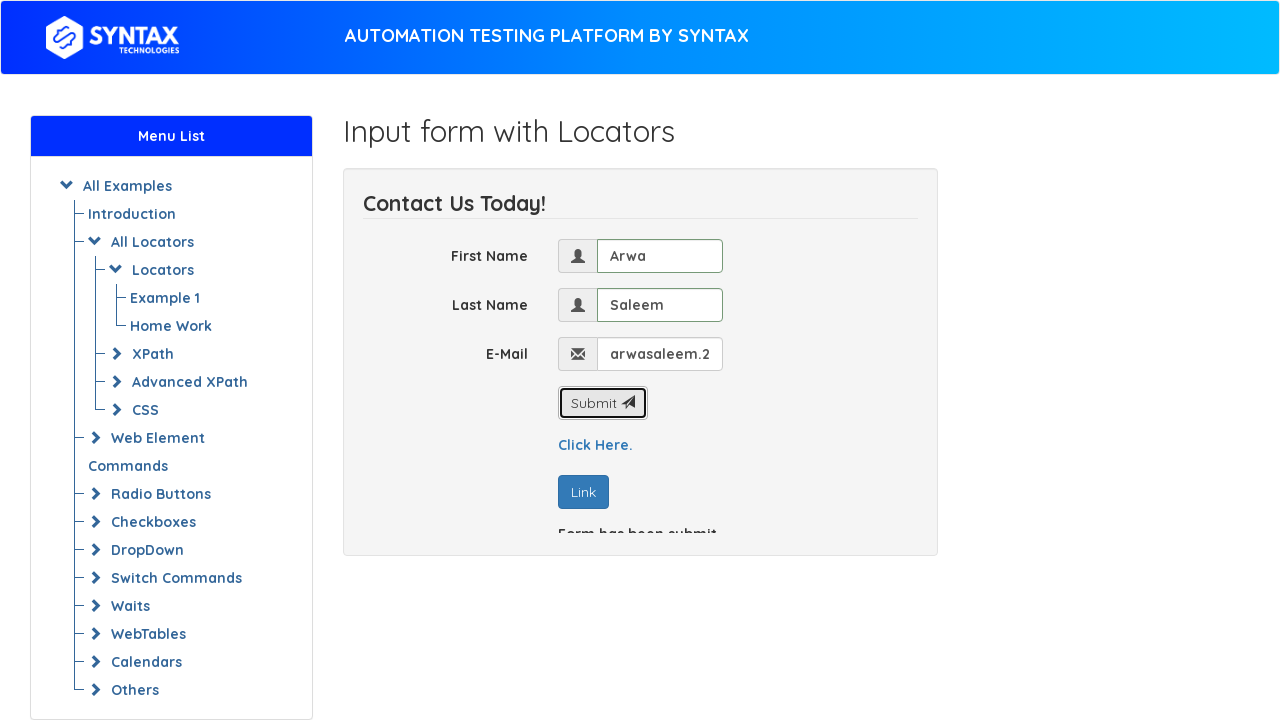

Clicked 'Click Here.' link at (595, 445) on text=Click Here.
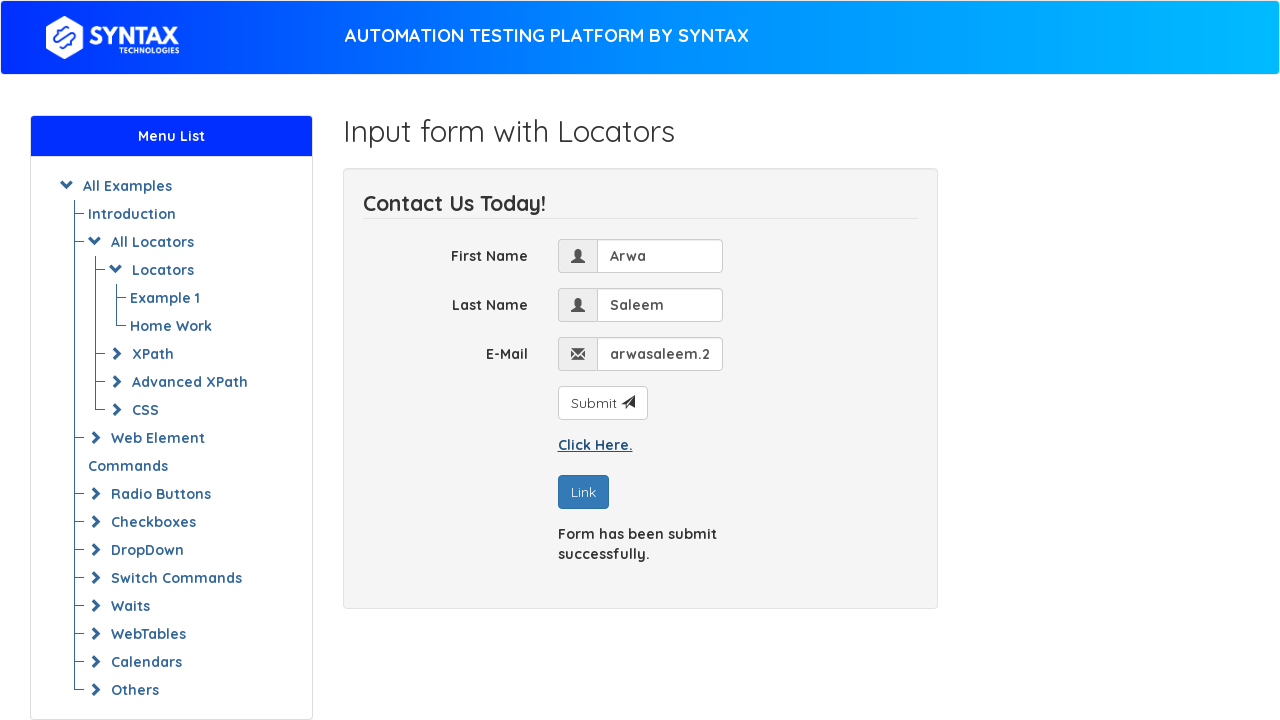

Clicked 'Link' button at (583, 492) on text=Link
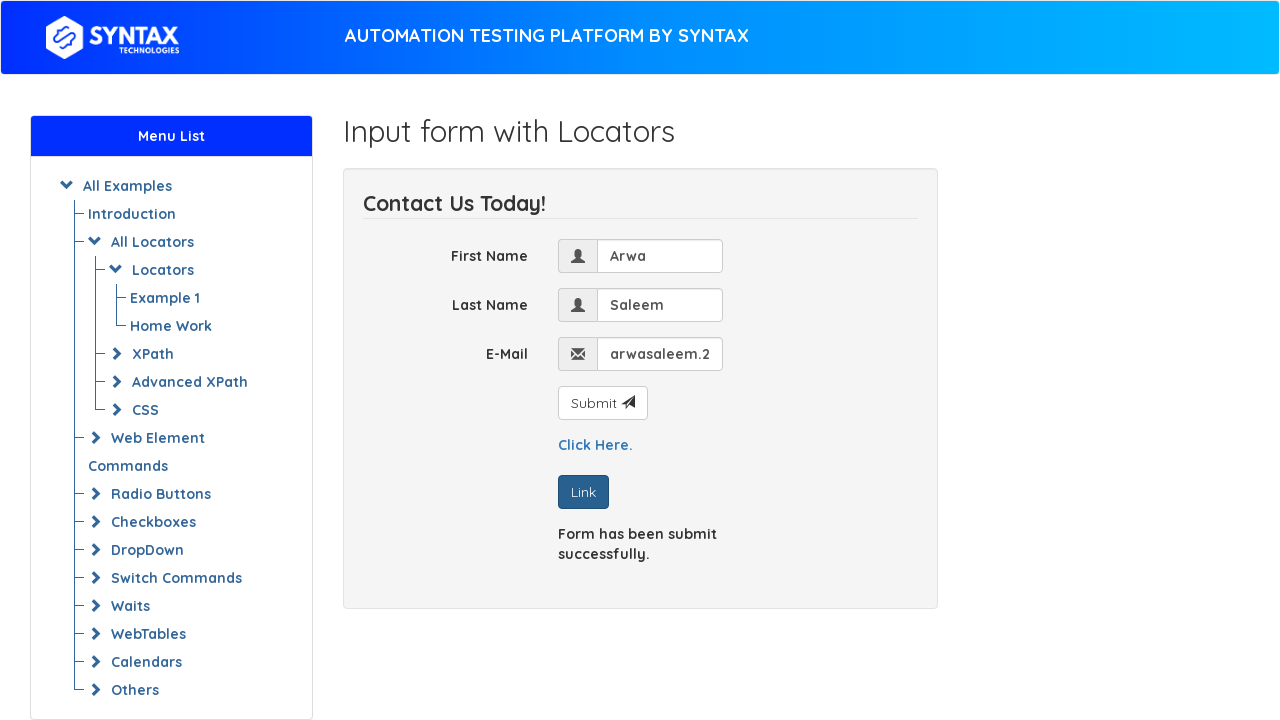

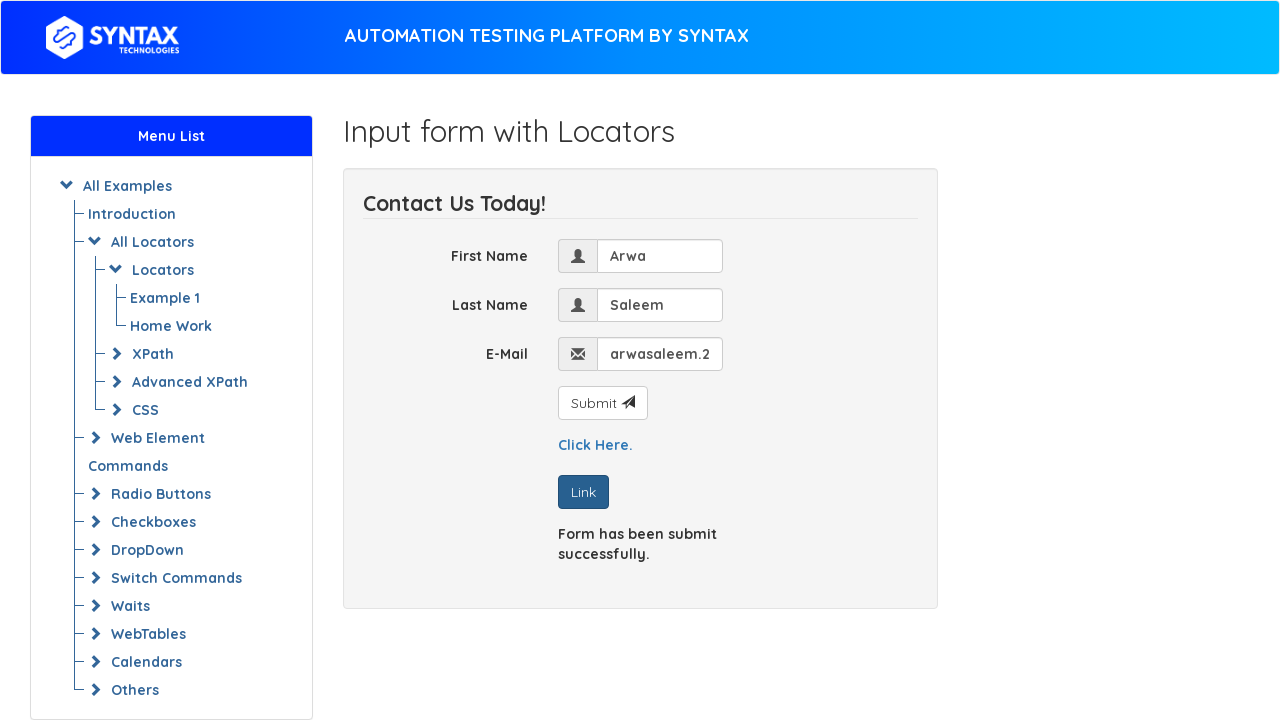